Tests radio button functionality by selecting the male option and verifying it is checked.

Starting URL: https://testautomationpractice.blogspot.com/

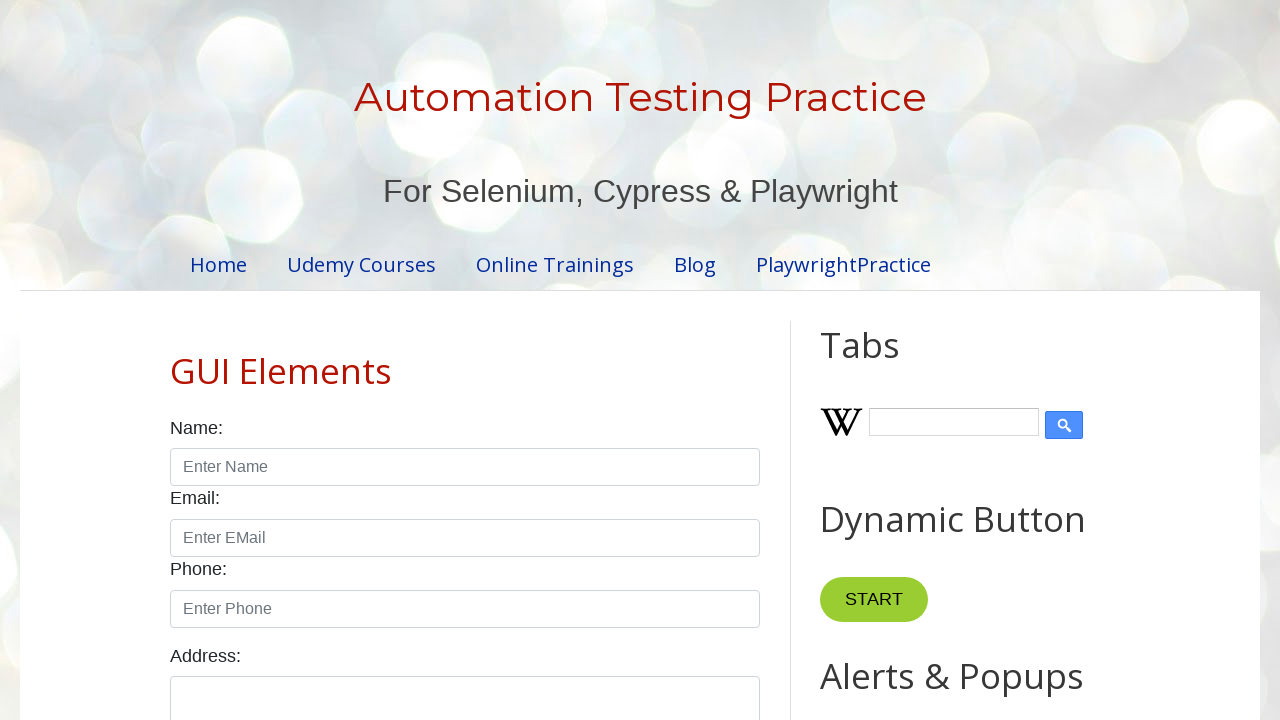

Navigated to test automation practice website
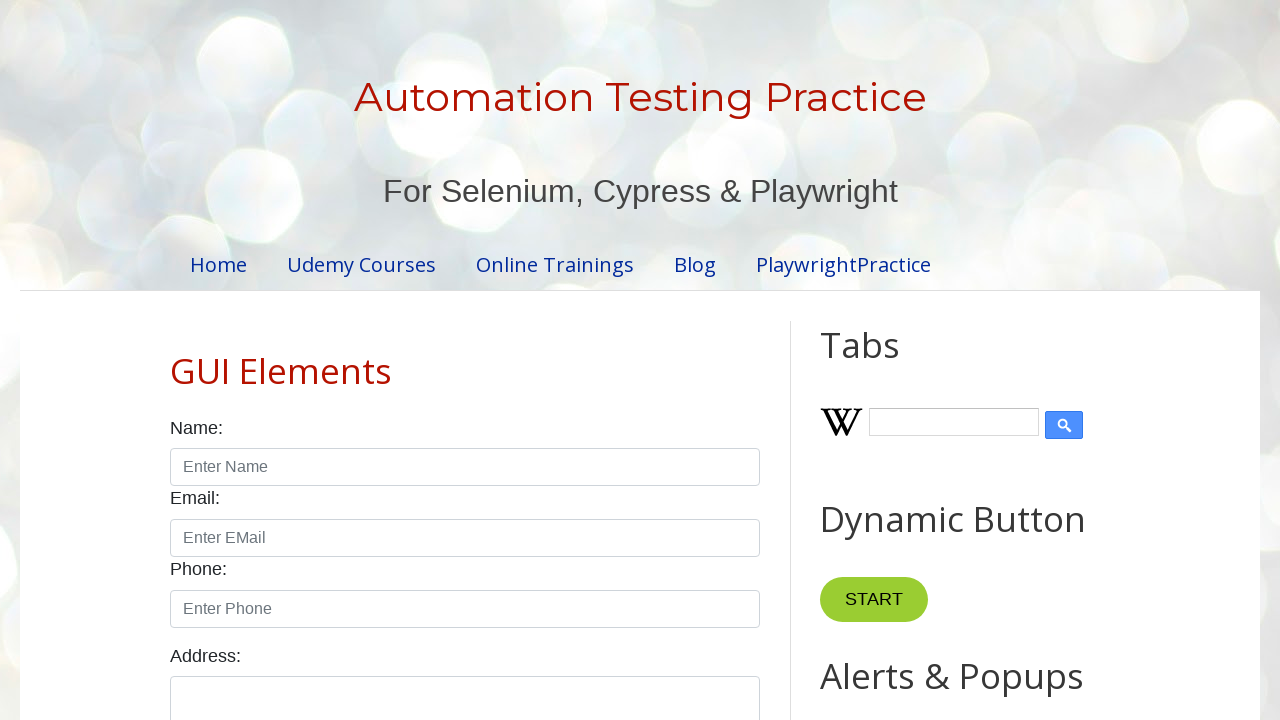

Selected the male radio button option at (176, 360) on #male
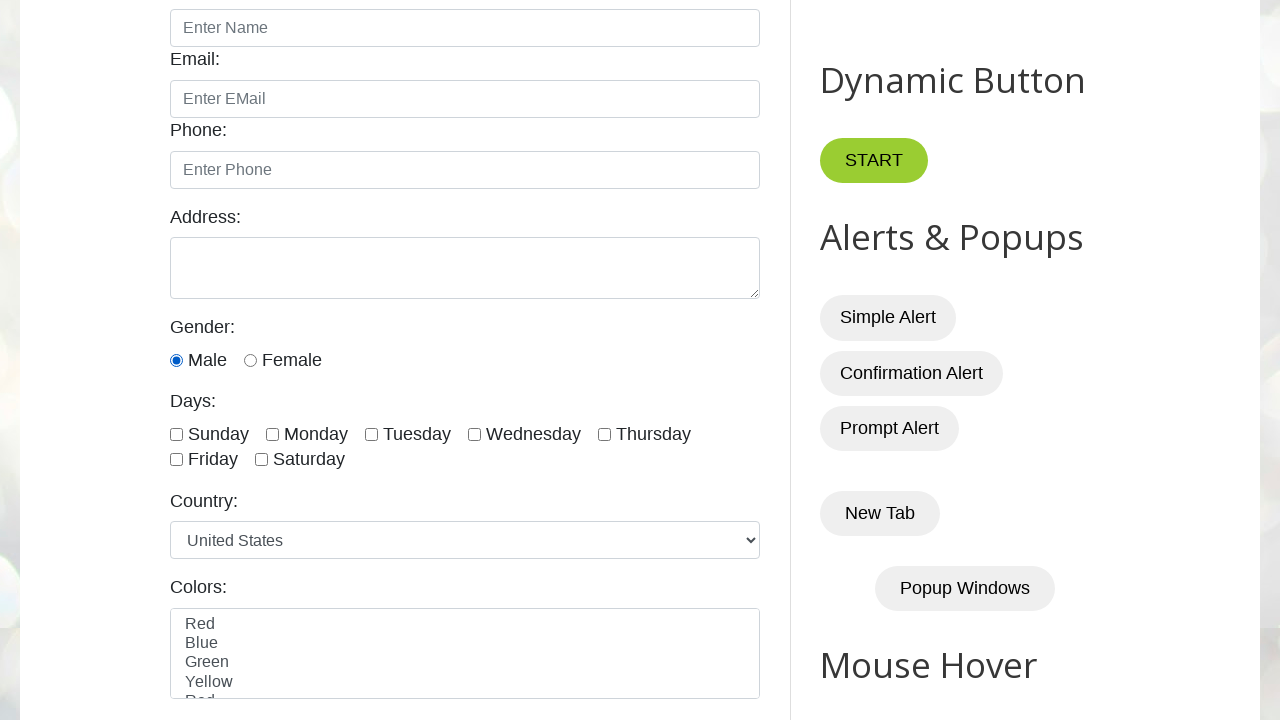

Verified that the male radio button is checked
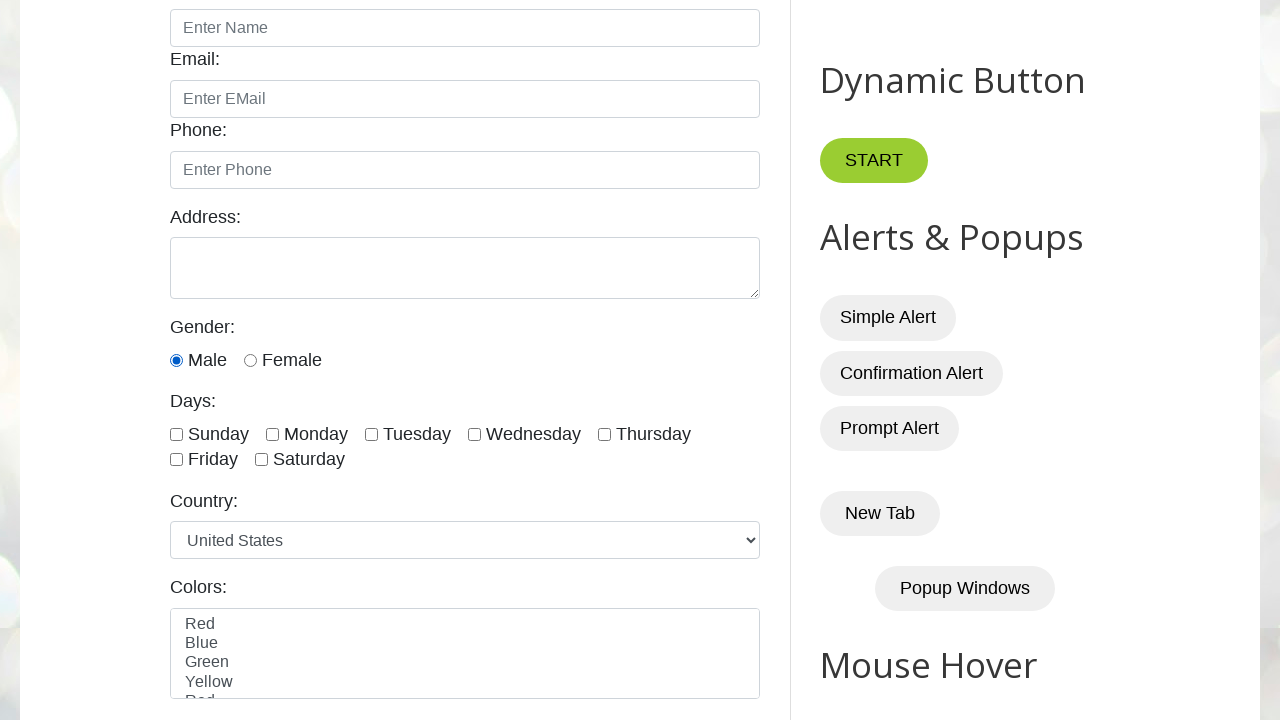

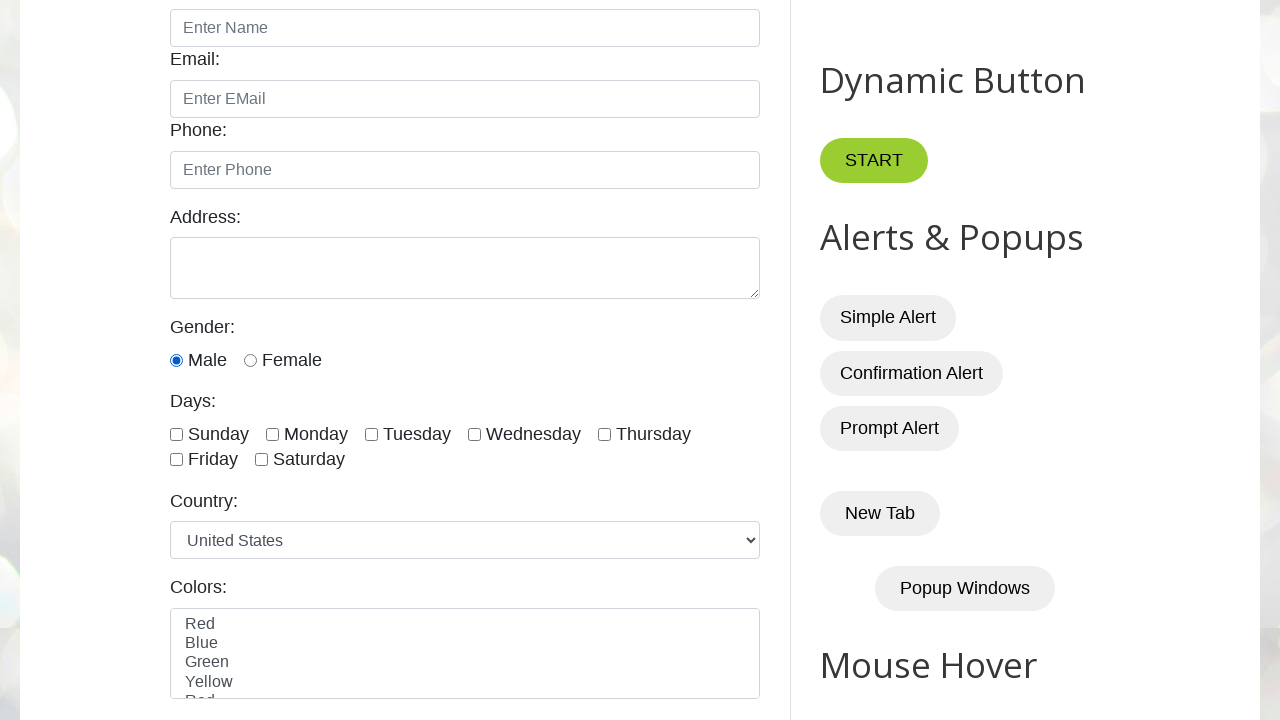